Tests dropdown and multi-select functionality by selecting and deselecting various options

Starting URL: https://omayo.blogspot.com/

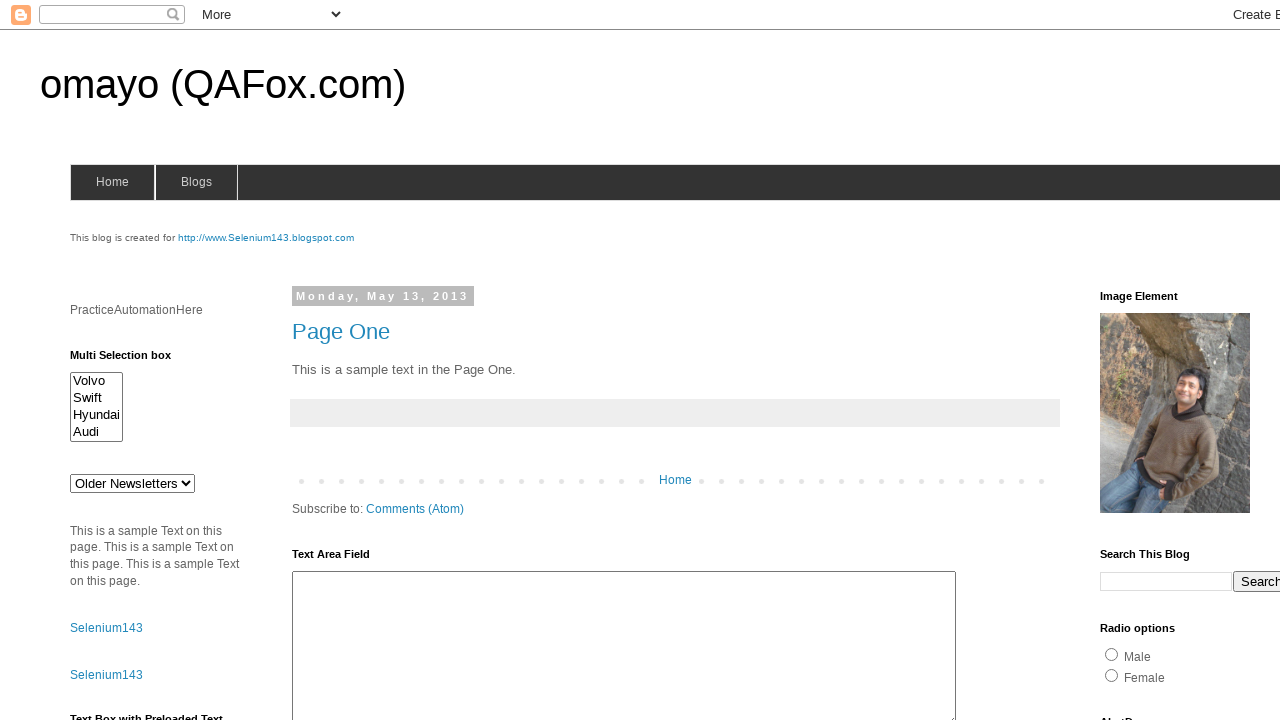

Selected 'doc 1' from single dropdown on select[id='drop1']
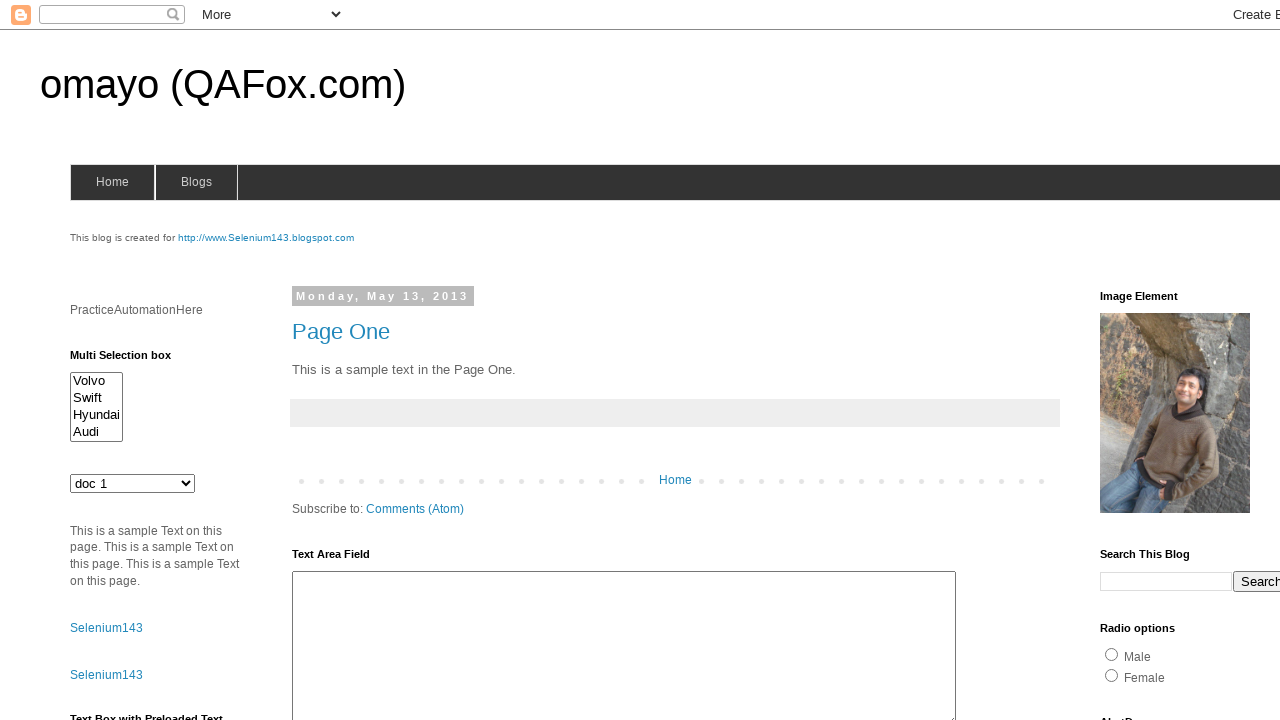

Selected 'audix' and 'volvox' from multi-select dropdown on select[id='multiselect1']
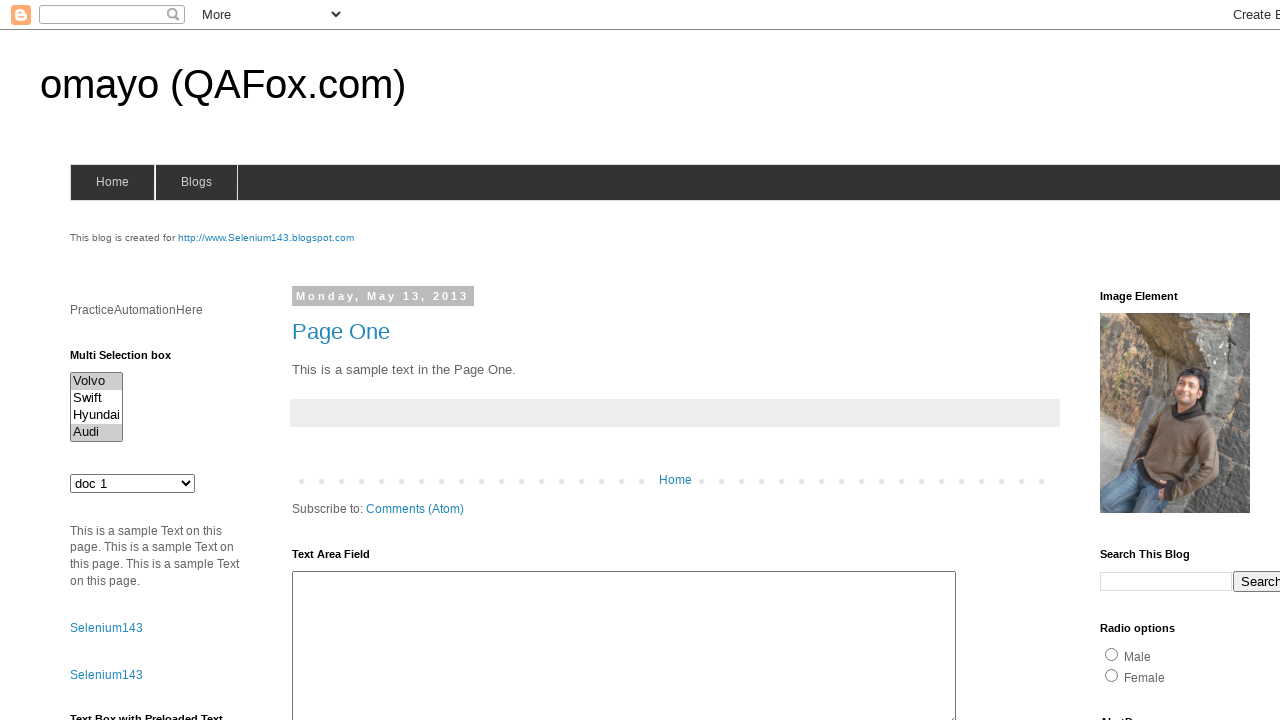

Deselected 'Hyundai' option from multi-select dropdown
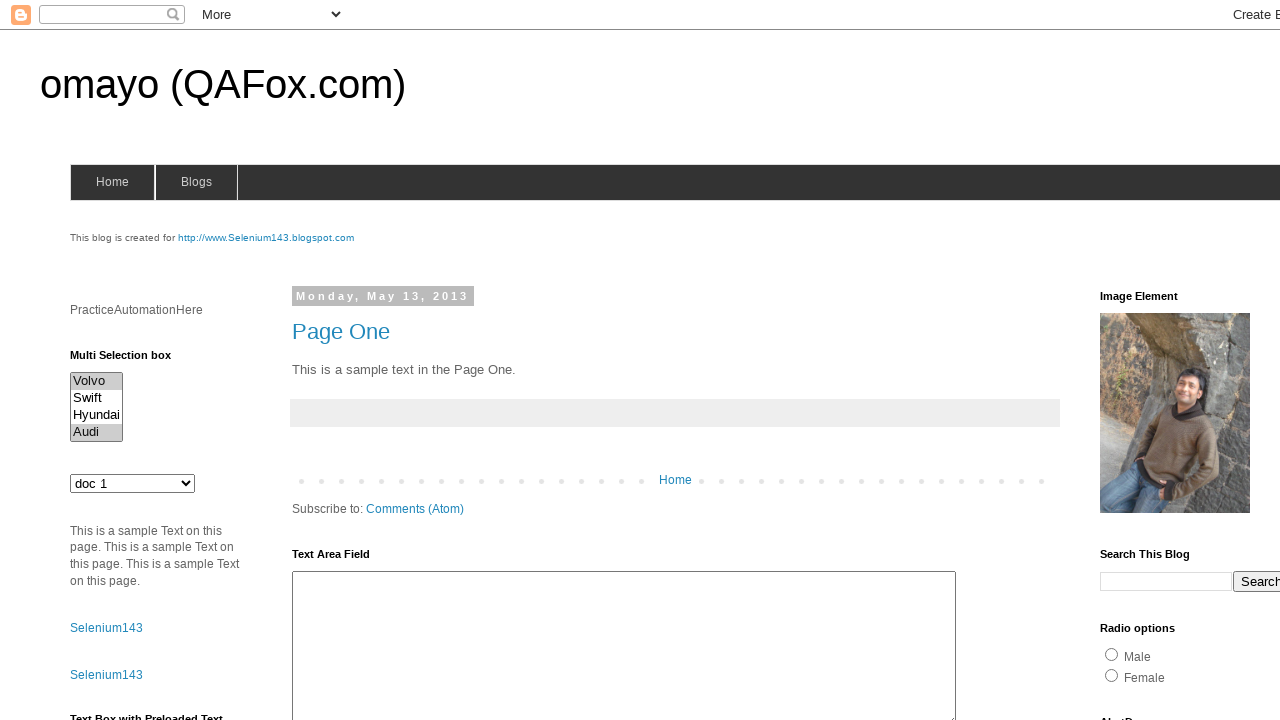

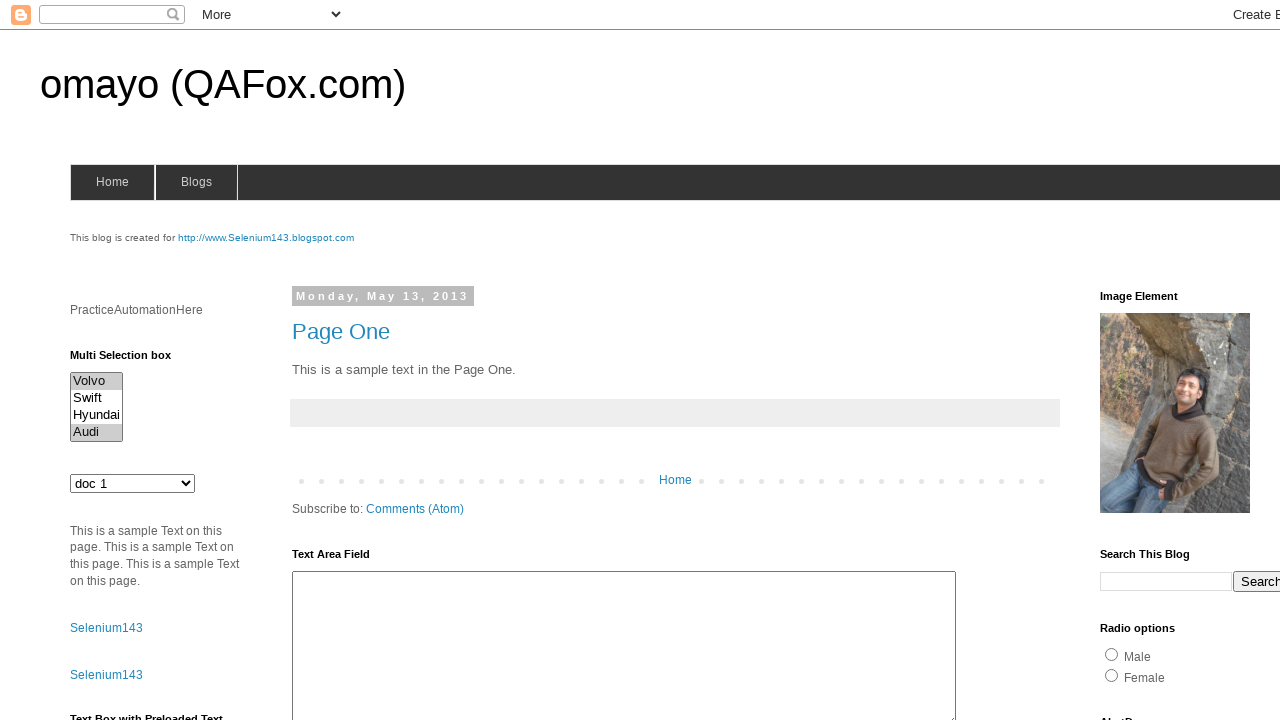